Tests that the YouTube page title is not lowercase "youtube" (case-sensitive verification)

Starting URL: https://www.youtube.com

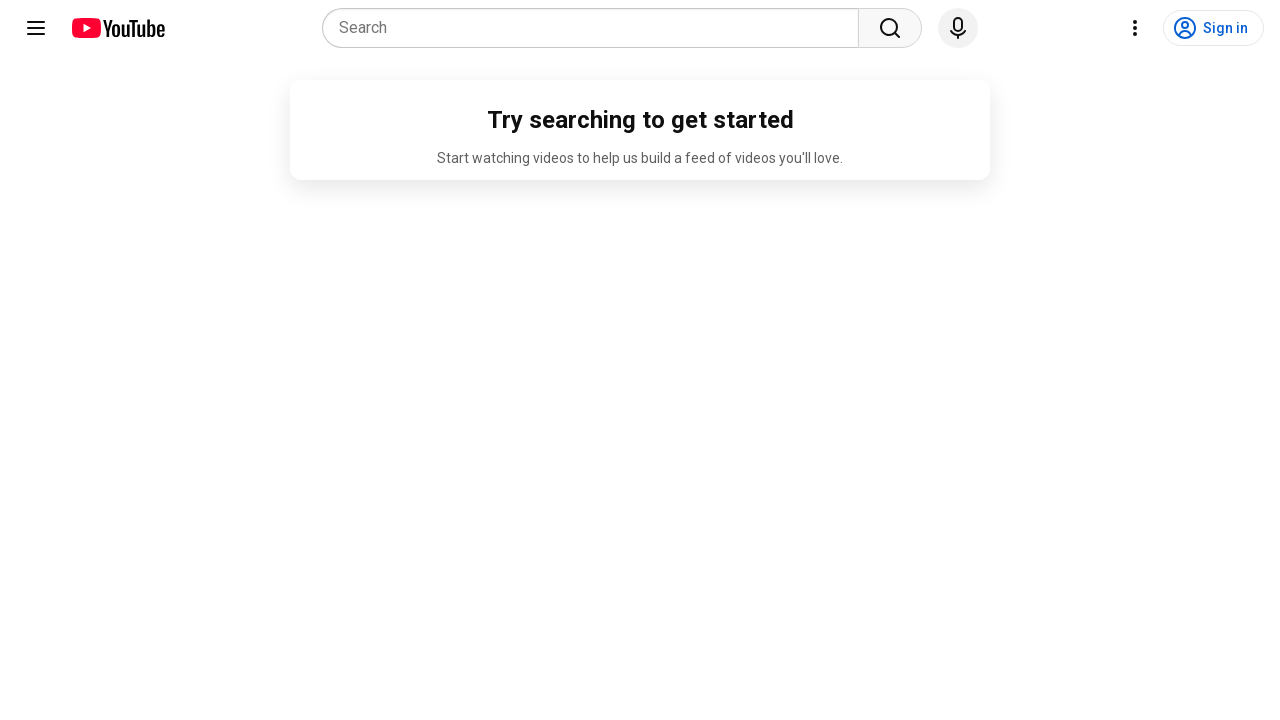

Navigated to https://www.youtube.com
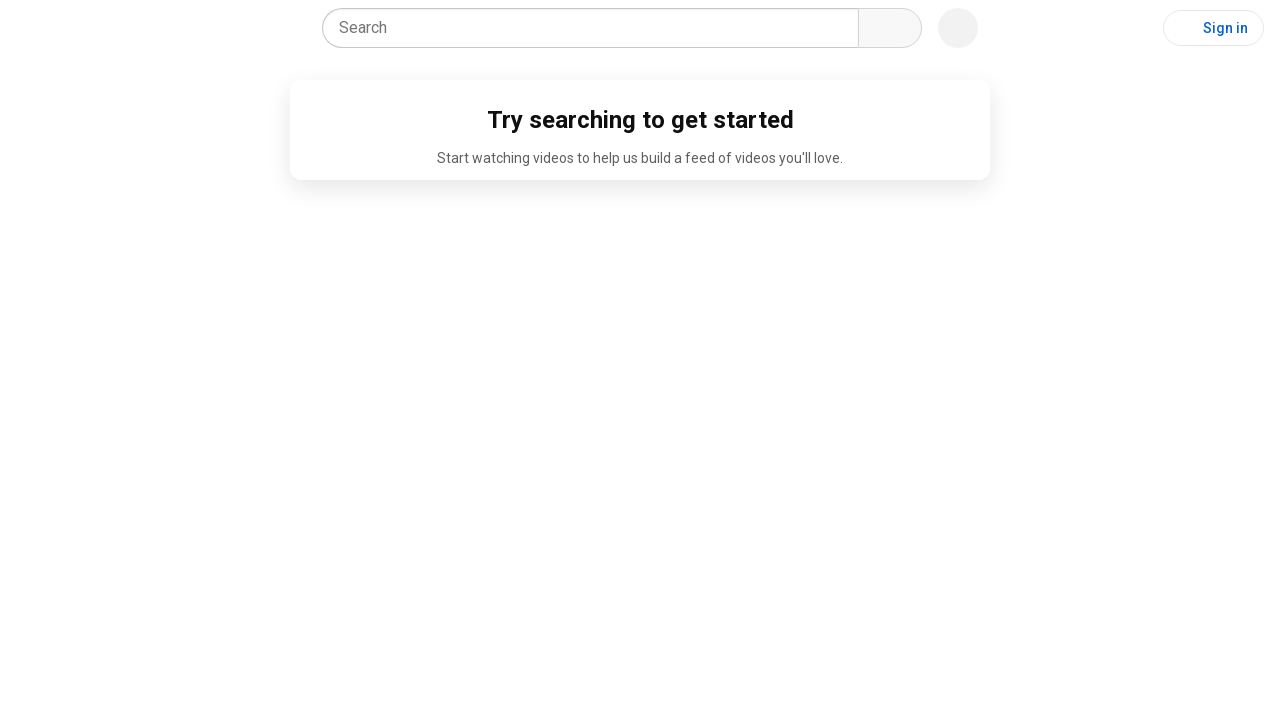

Verified page title is not lowercase 'youtube' (case-sensitive check passed)
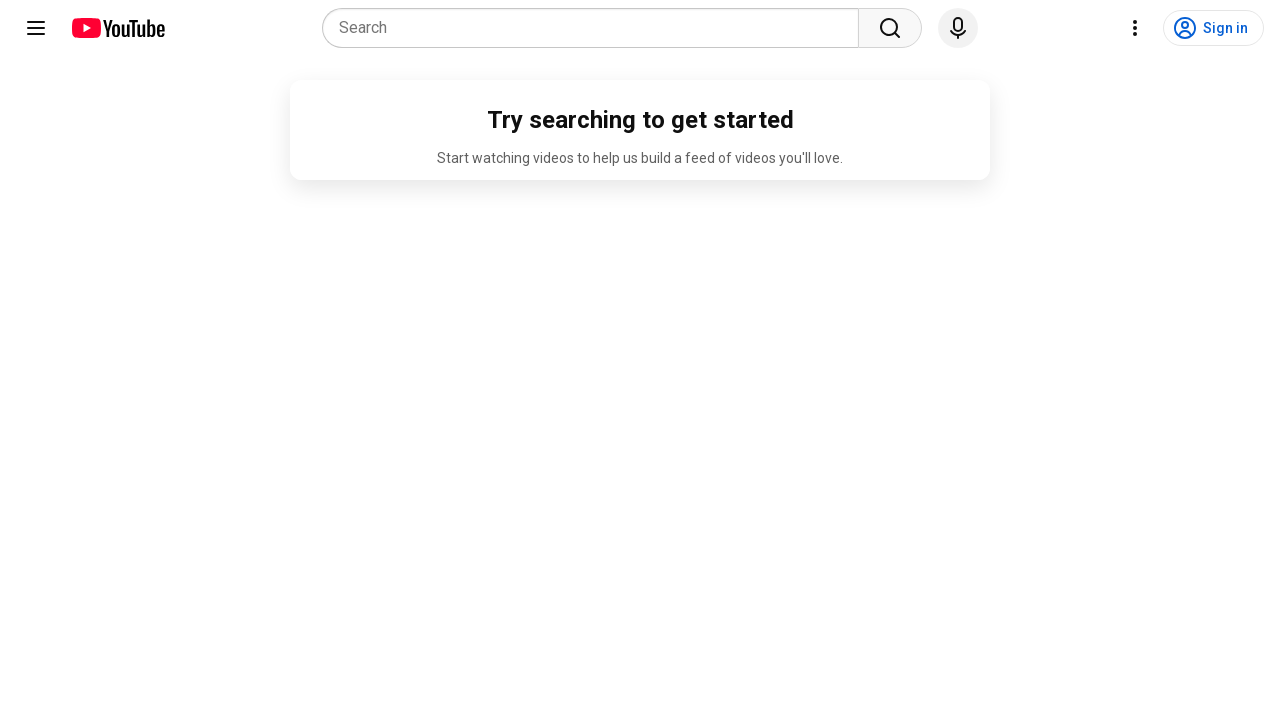

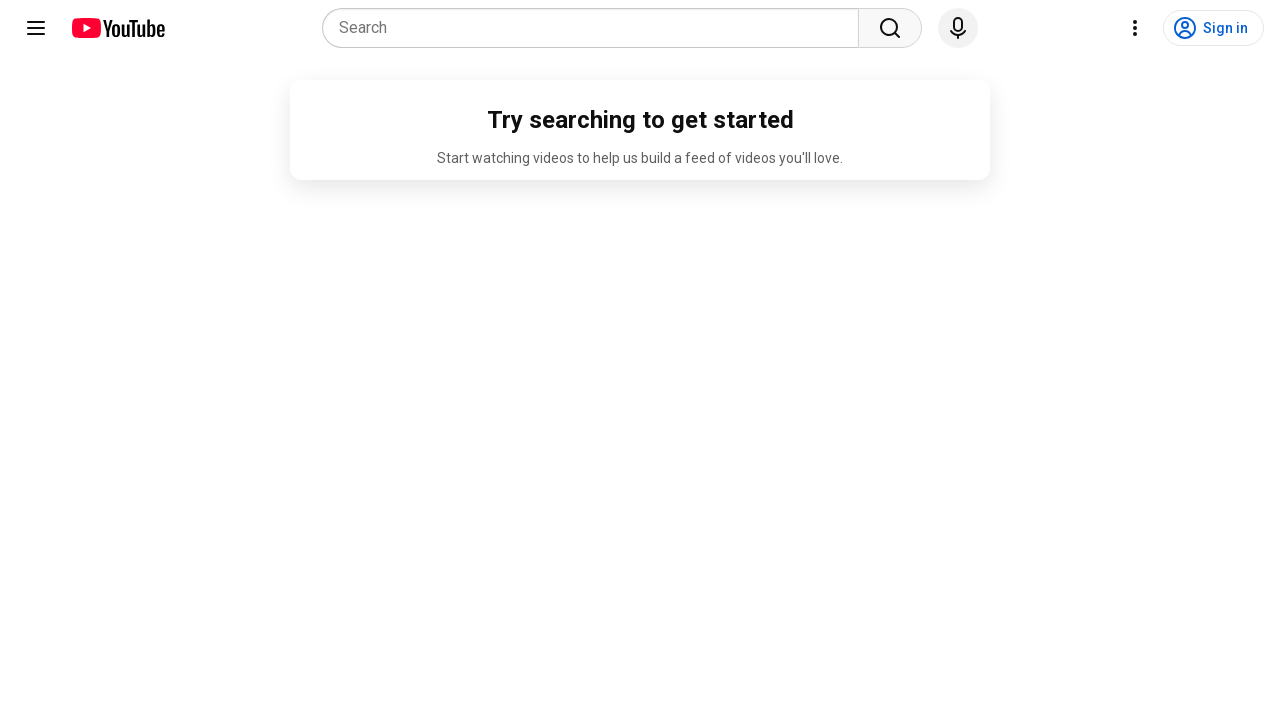